Tests adding two positive floats (2.7 + 3.4 = 6.1) using the calculator

Starting URL: https://testsheepnz.github.io/BasicCalculator

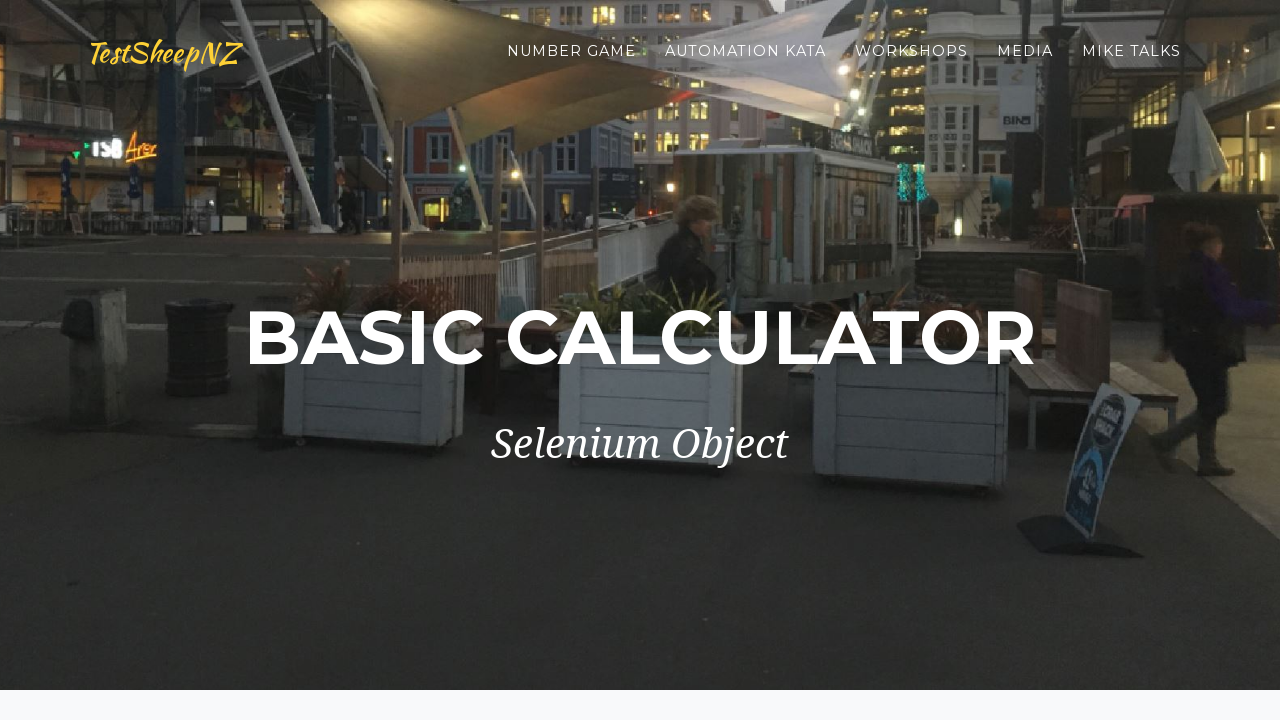

Selected Prototype build version on #selectBuild
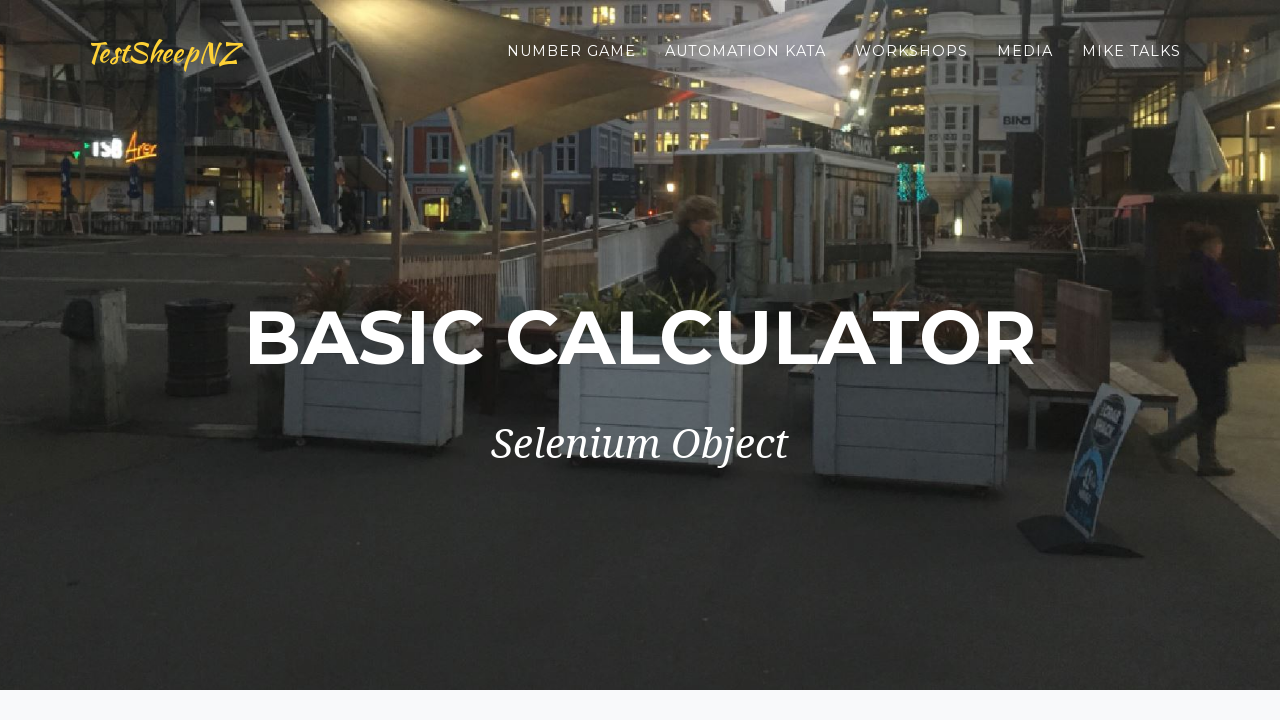

Entered first number 2.7 on #number1Field
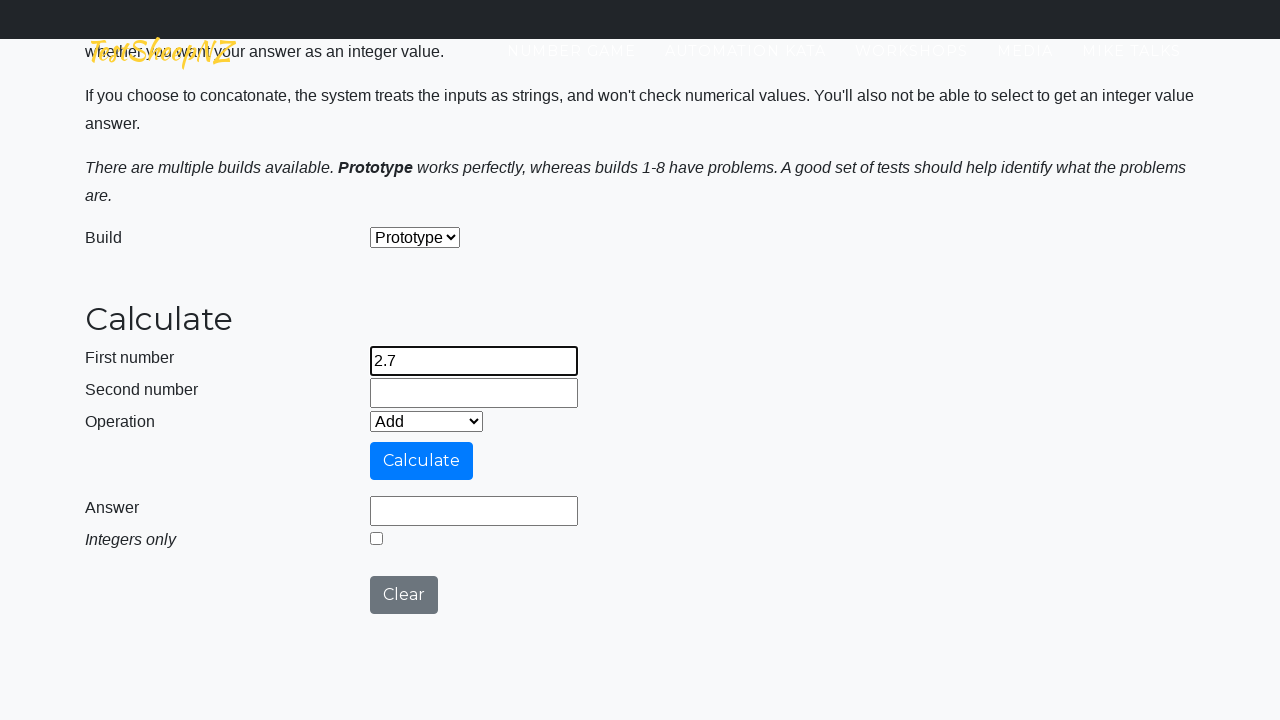

Entered second number 3.4 on #number2Field
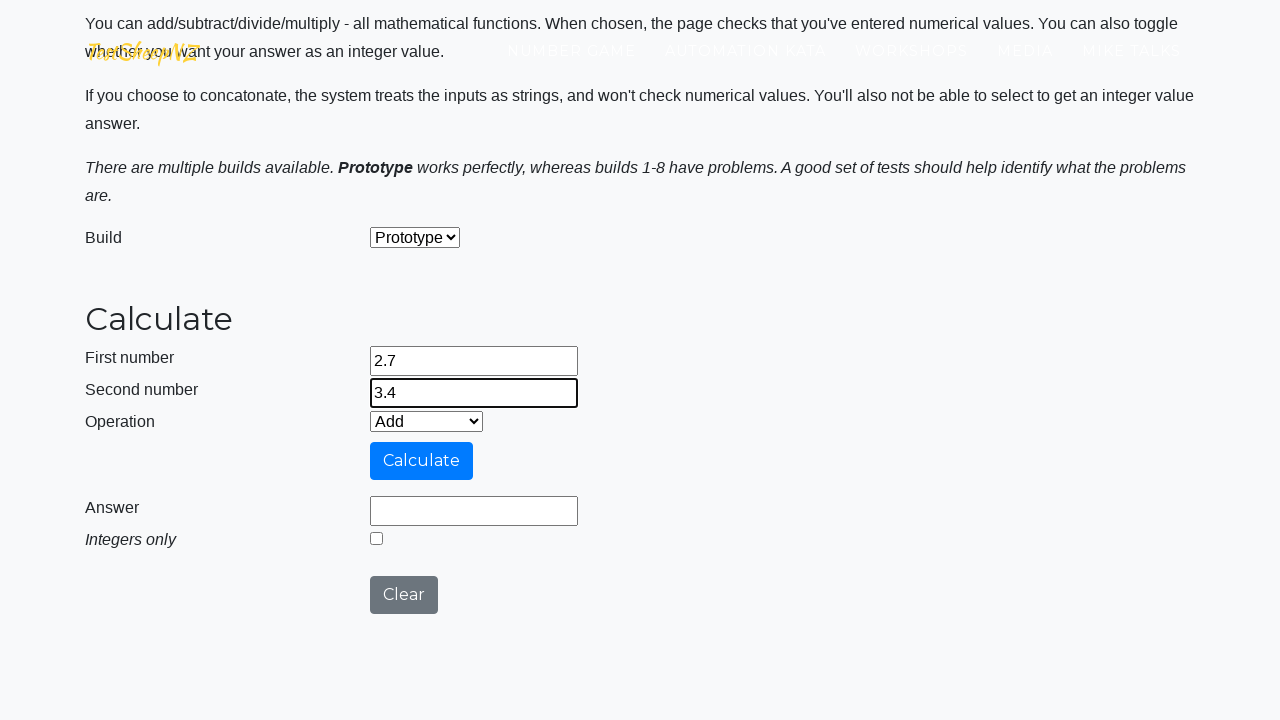

Selected Add operation on #selectOperationDropdown
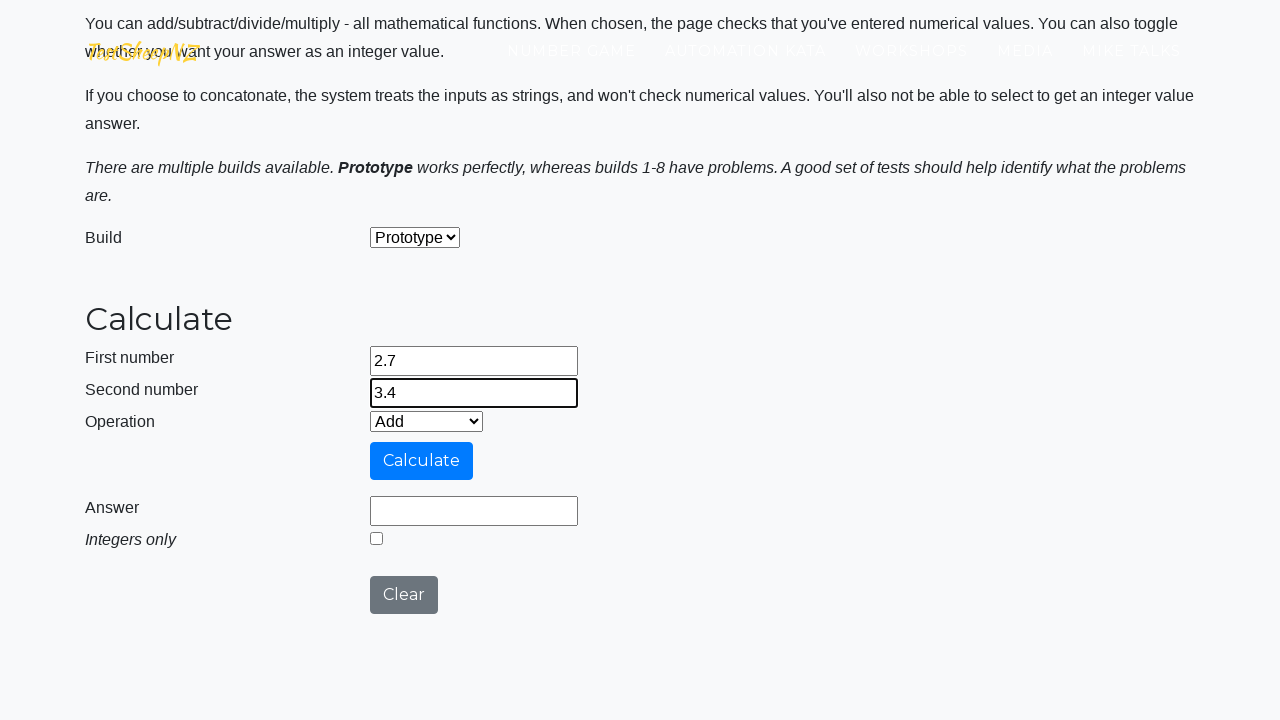

Clicked calculate button at (422, 461) on #calculateButton
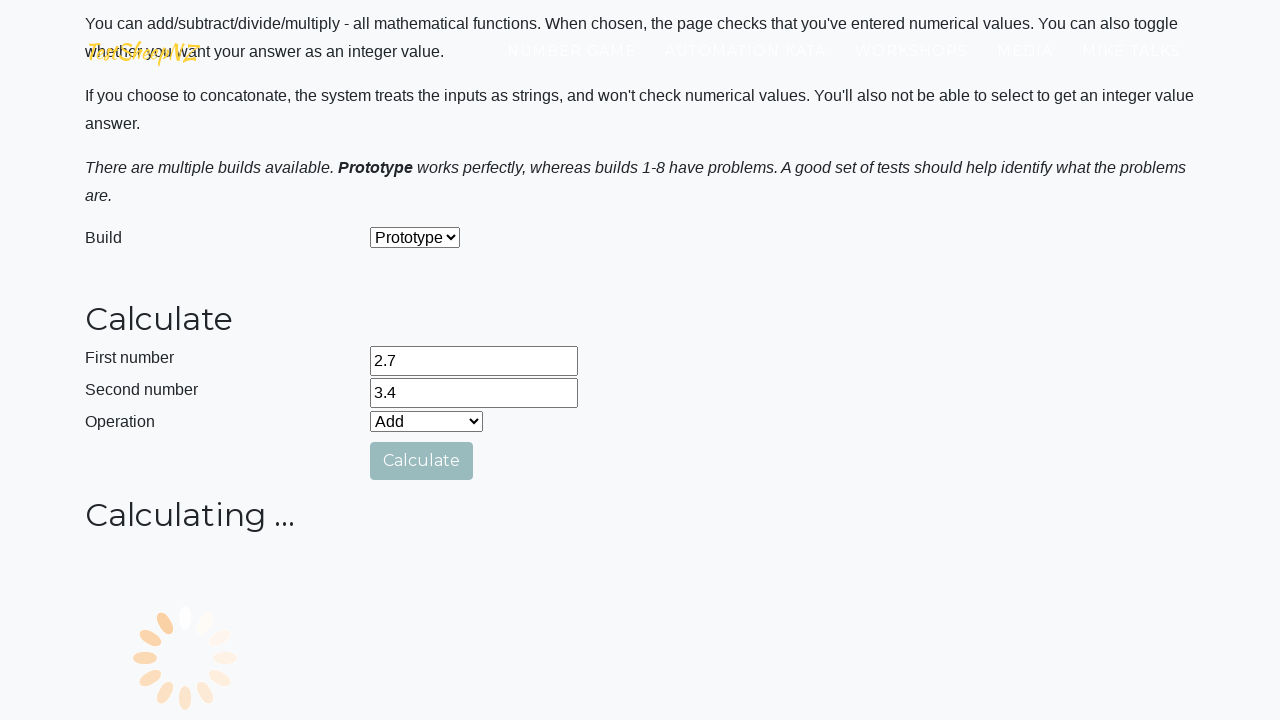

Verified result equals 6.1
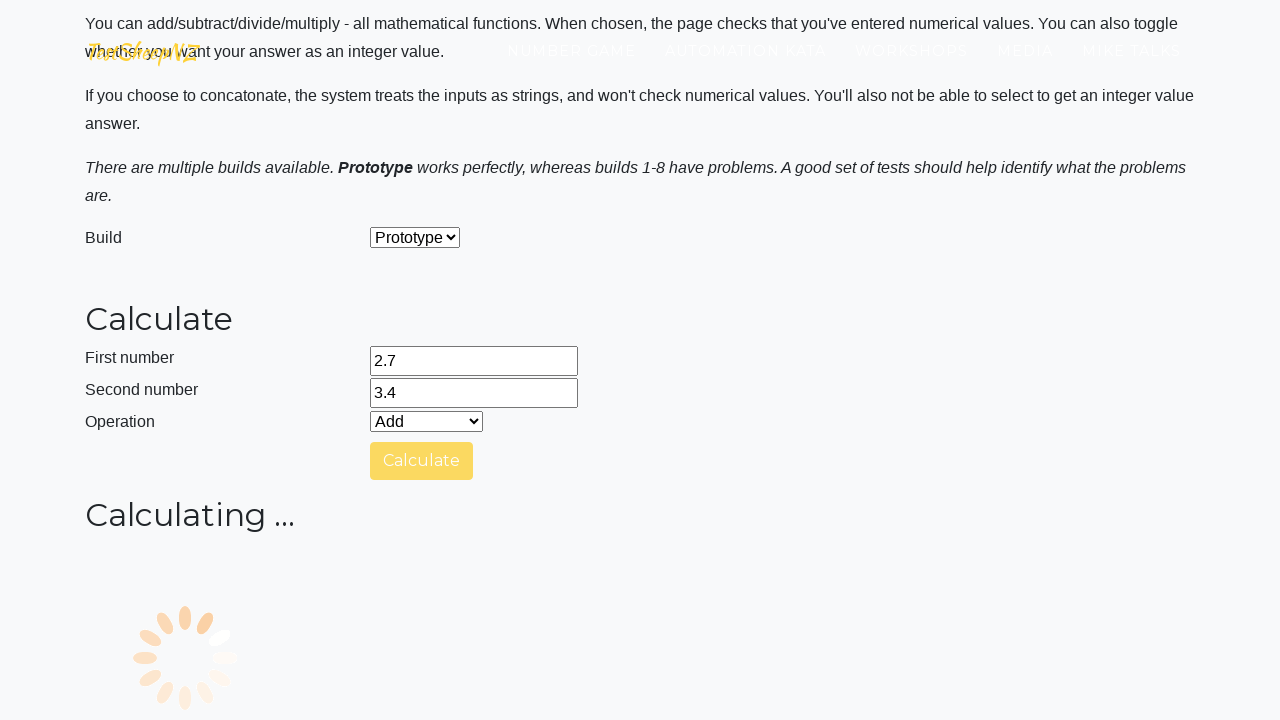

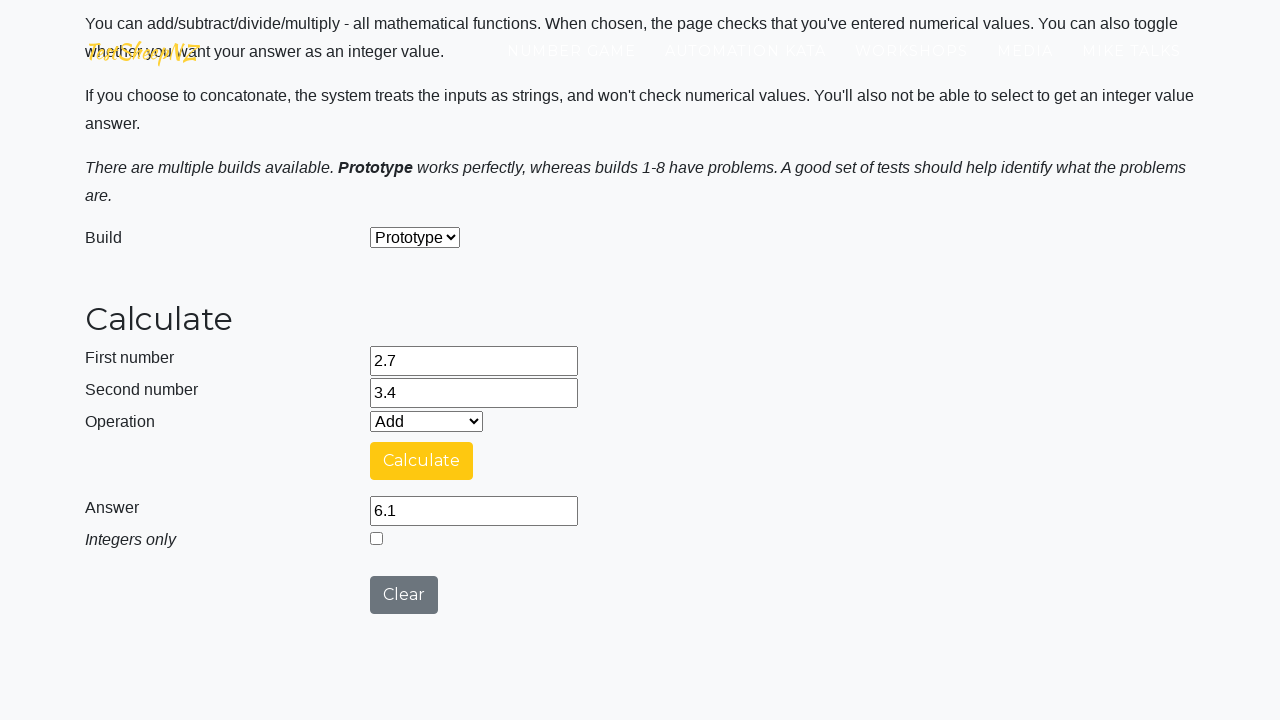